Tests that clicking login with empty credentials displays an error message

Starting URL: https://the-internet.herokuapp.com/login

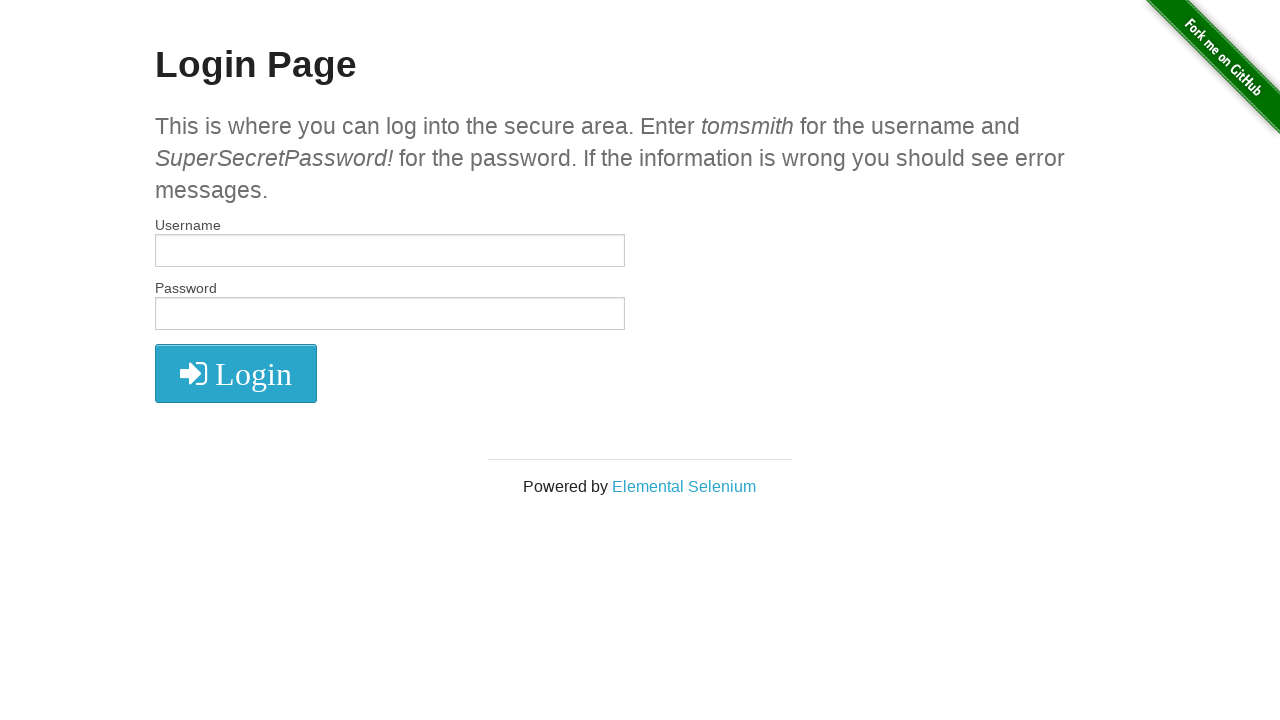

Clicked login button with empty credentials at (236, 374) on xpath=//*[@id="login"]/button/i
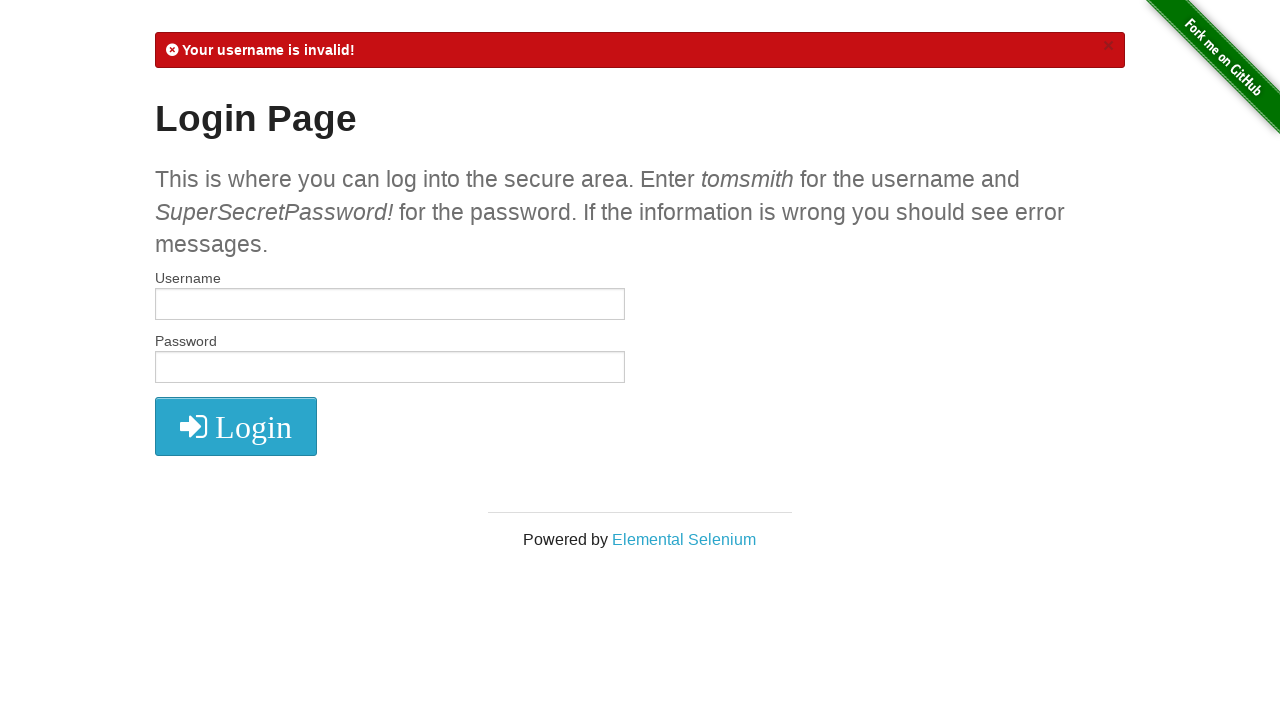

Verified error message is displayed
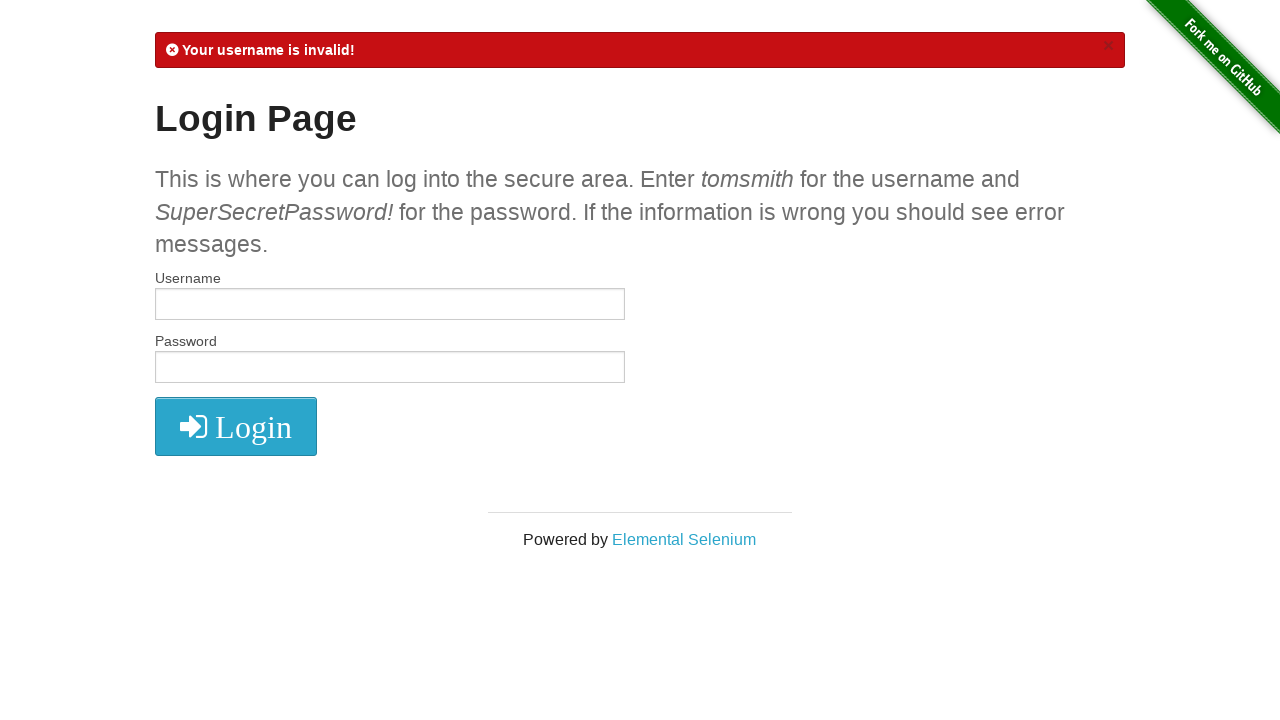

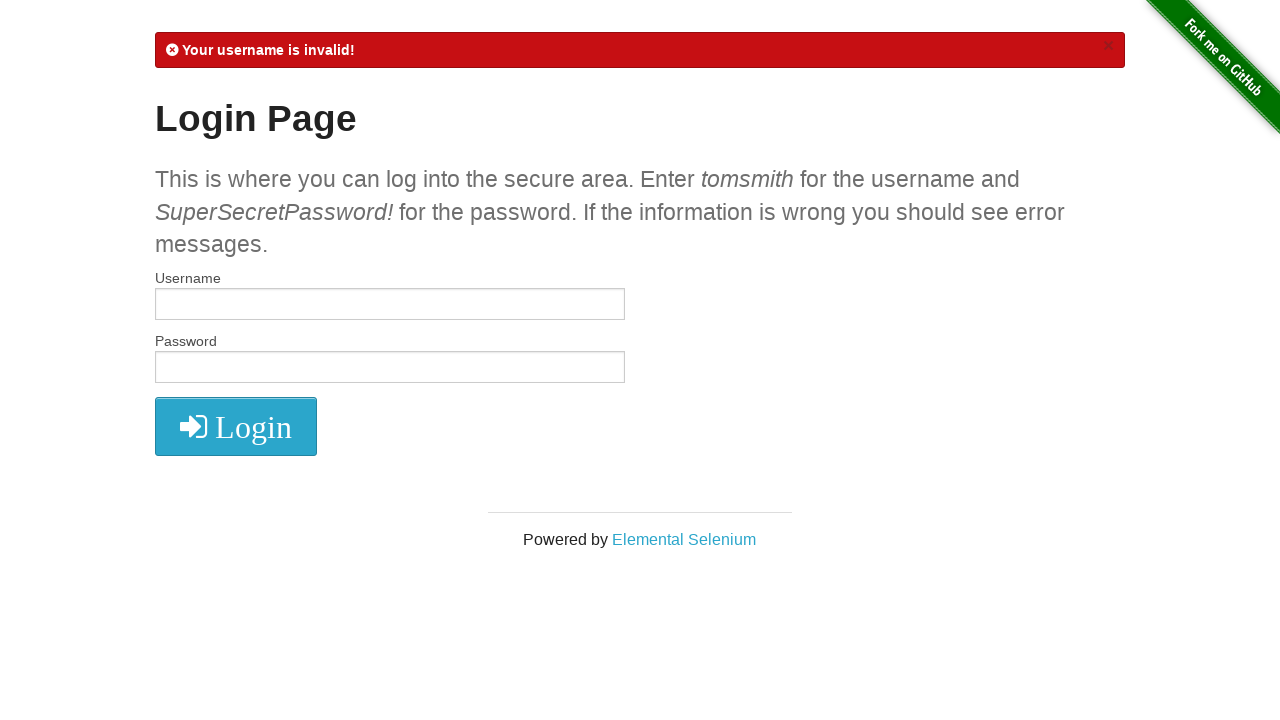